Tests modal dialog interaction by opening a modal and closing it

Starting URL: https://formy-project.herokuapp.com/modal

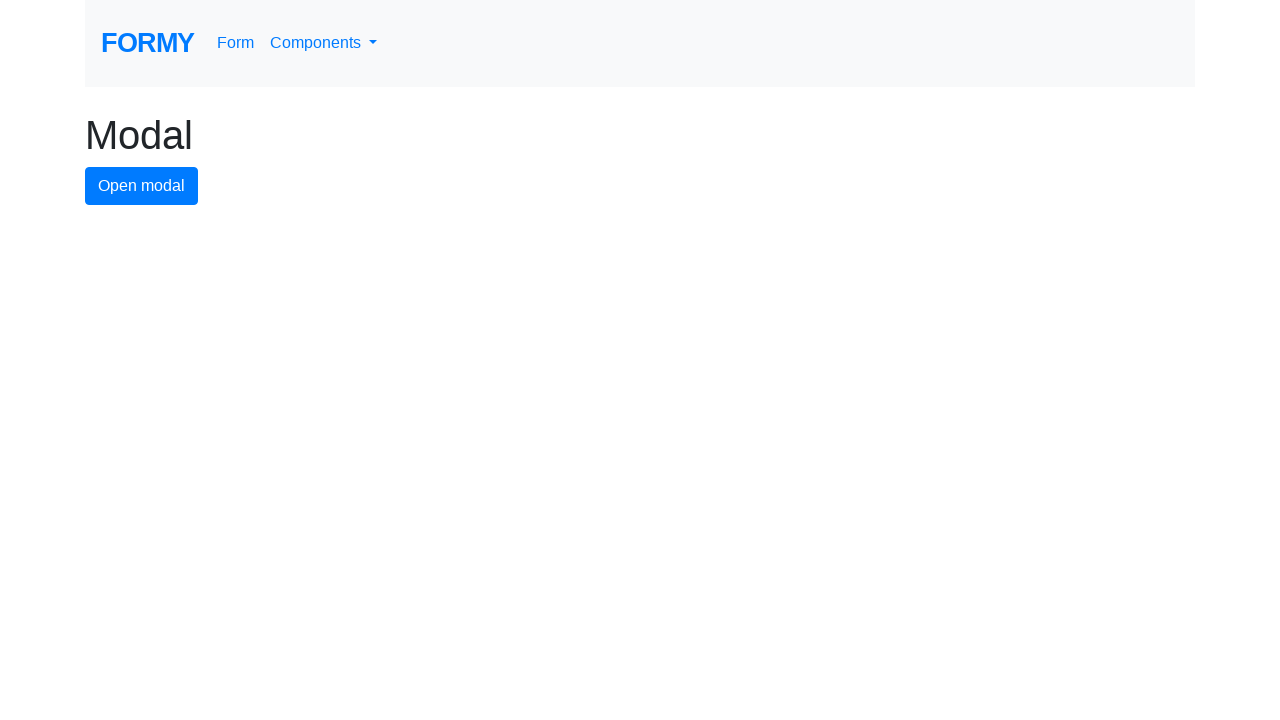

Clicked modal button to open the modal dialog at (142, 186) on #modal-button
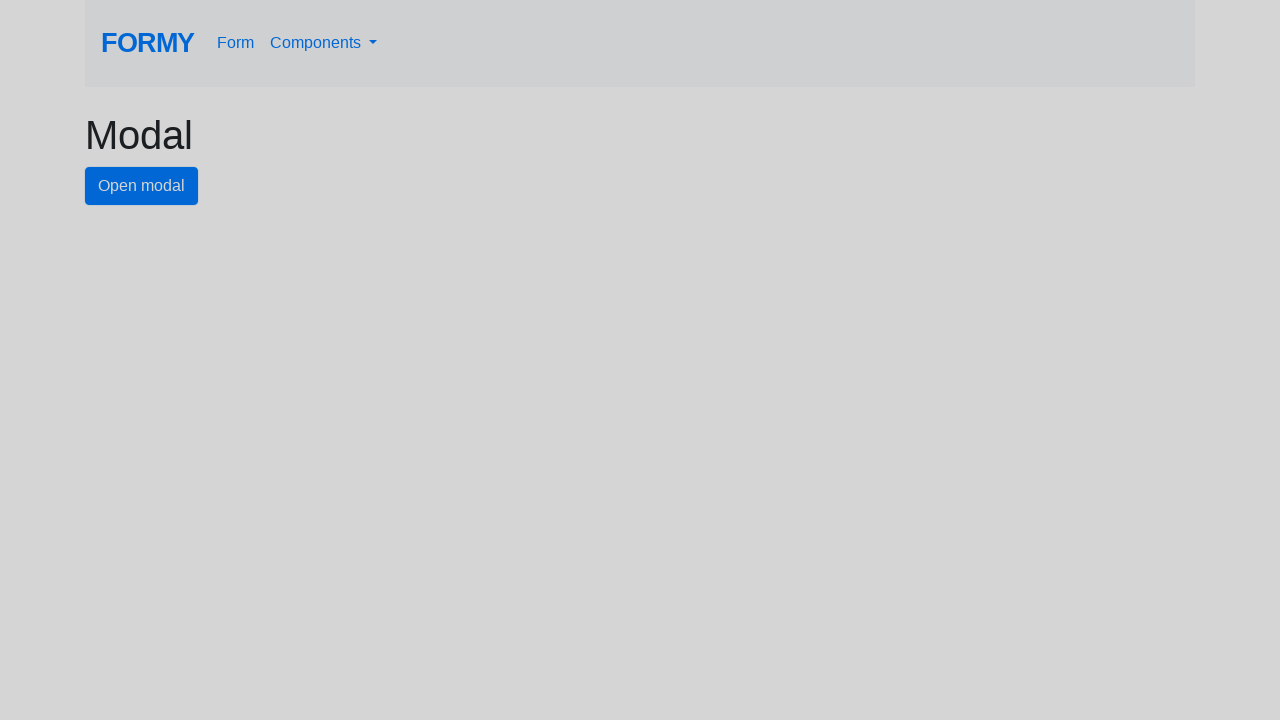

Clicked close button to dismiss the modal dialog at (782, 184) on #close-button
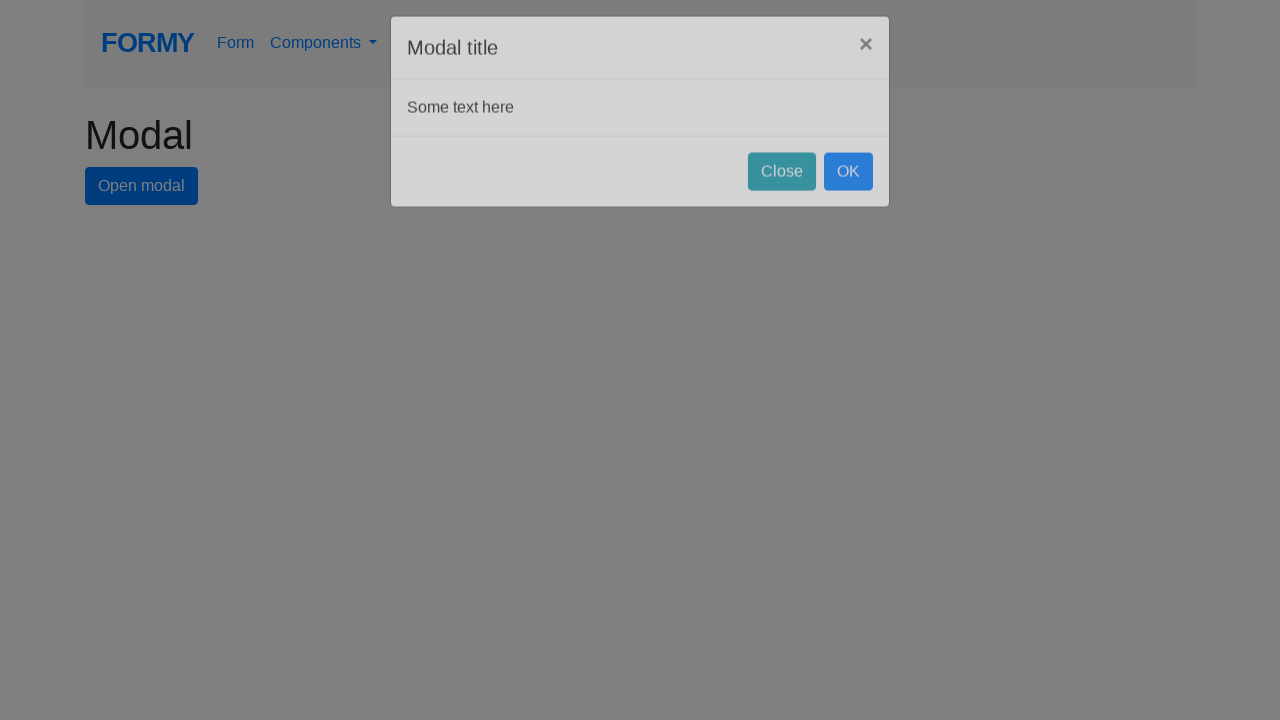

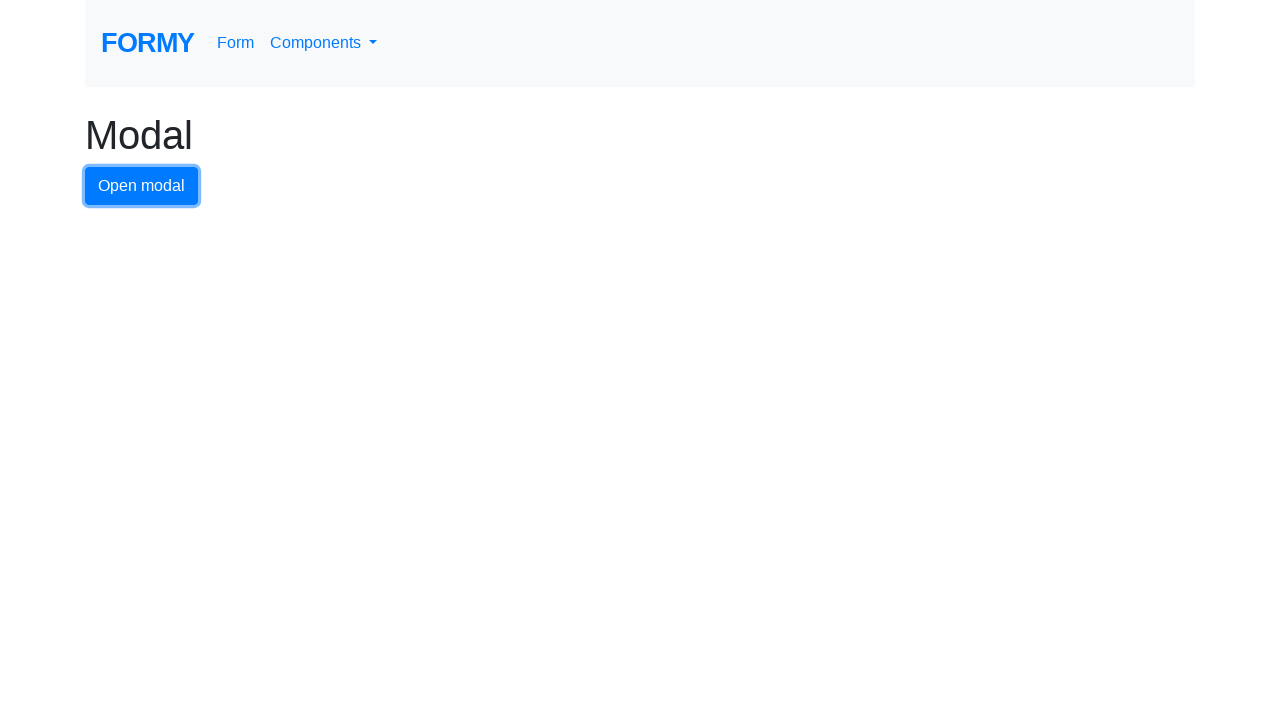